Tests drag and drop functionality by dragging element A to element B's position

Starting URL: https://the-internet.herokuapp.com/drag_and_drop

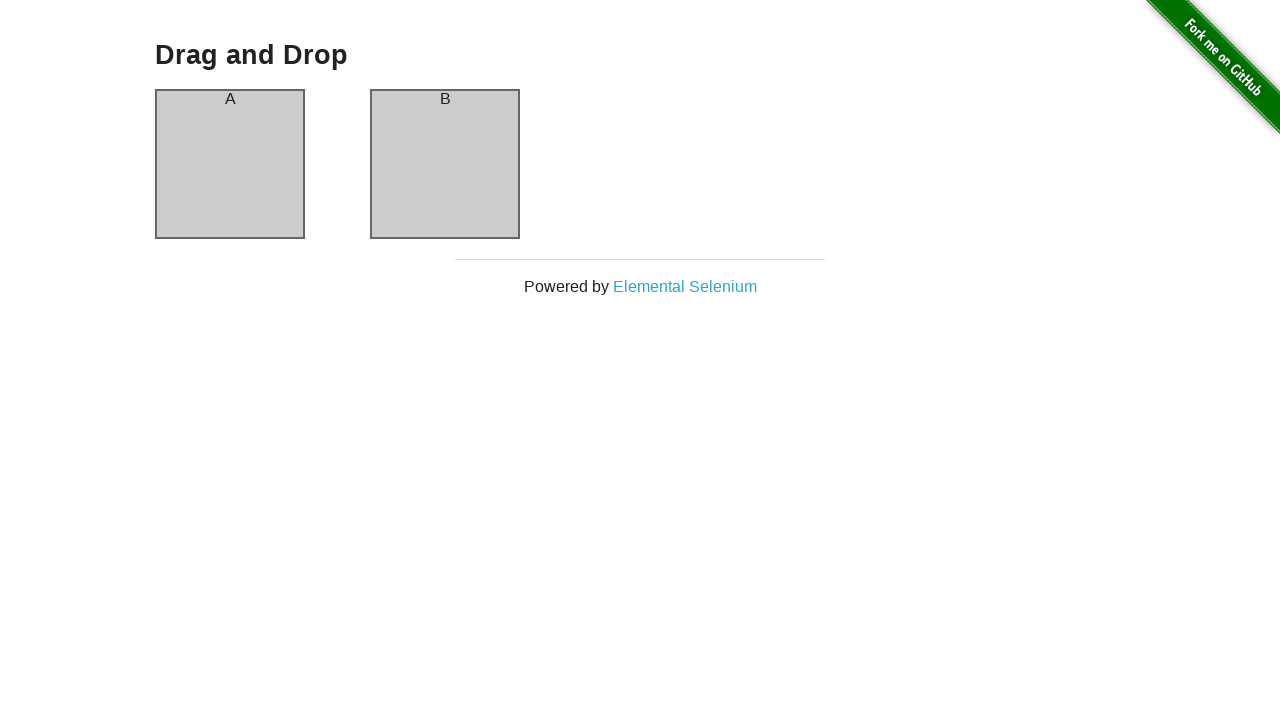

Located source element (column A)
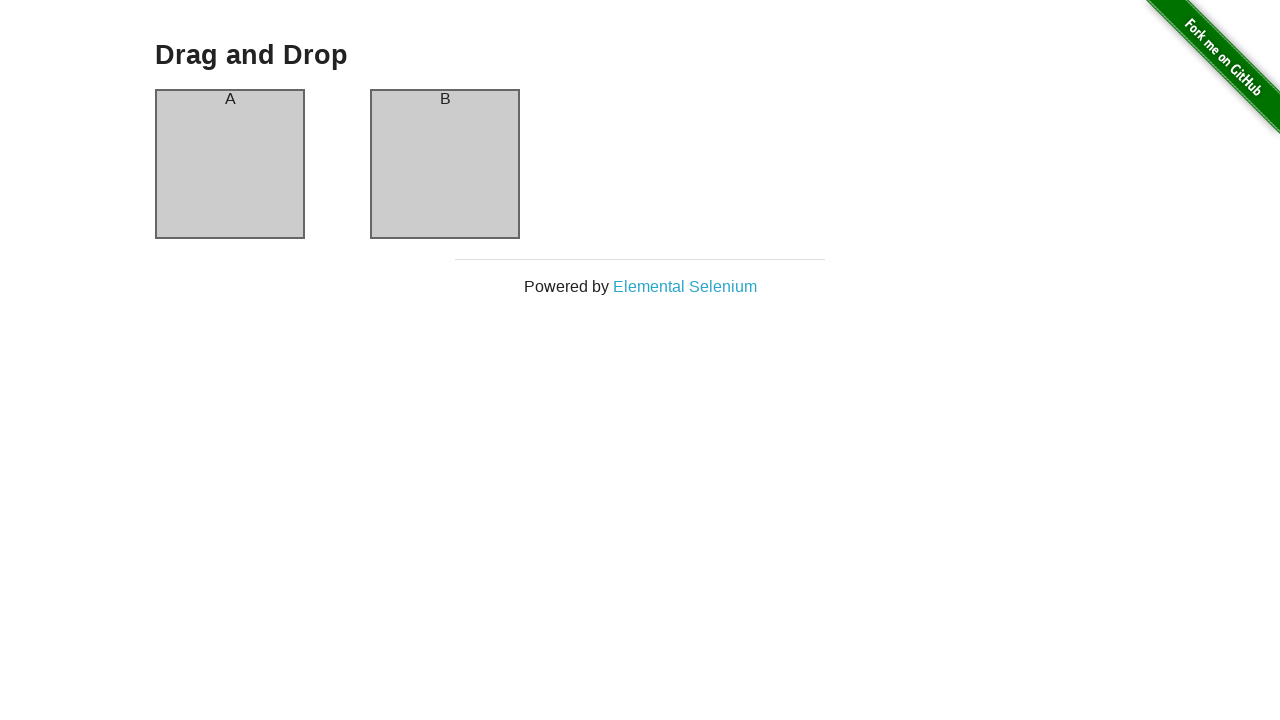

Located destination element (column B)
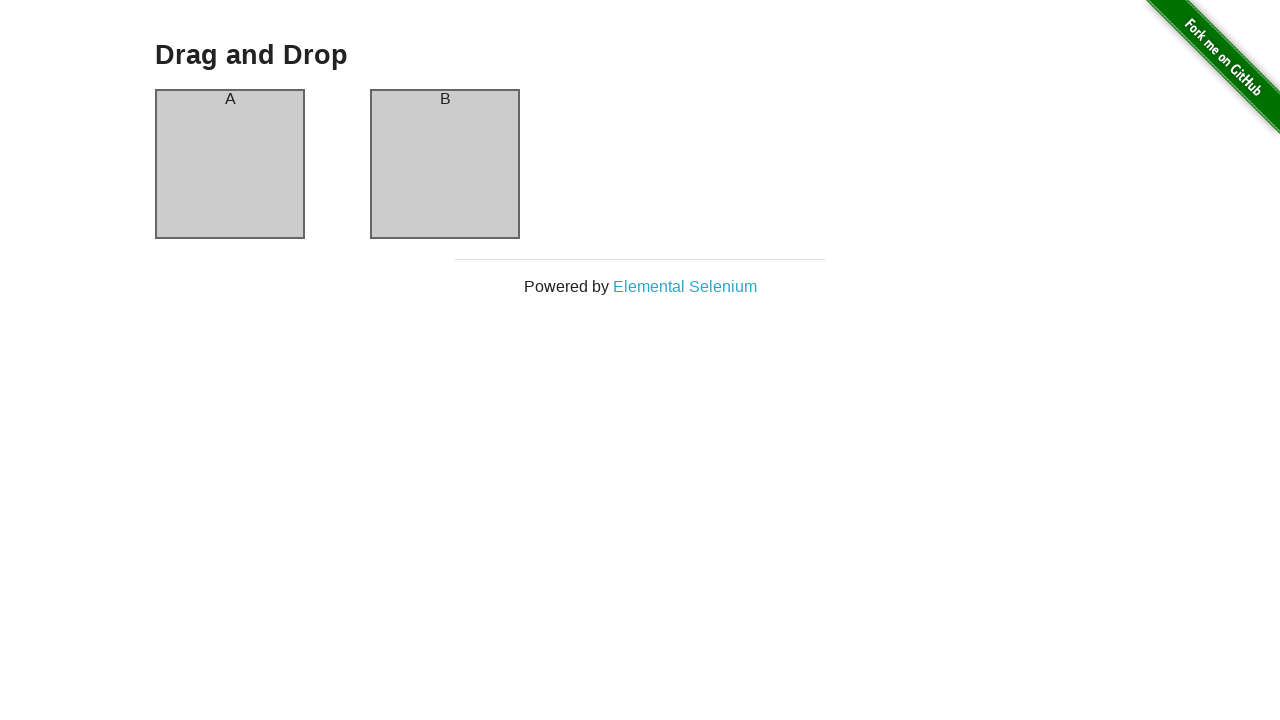

Dragged element A to element B's position at (445, 164)
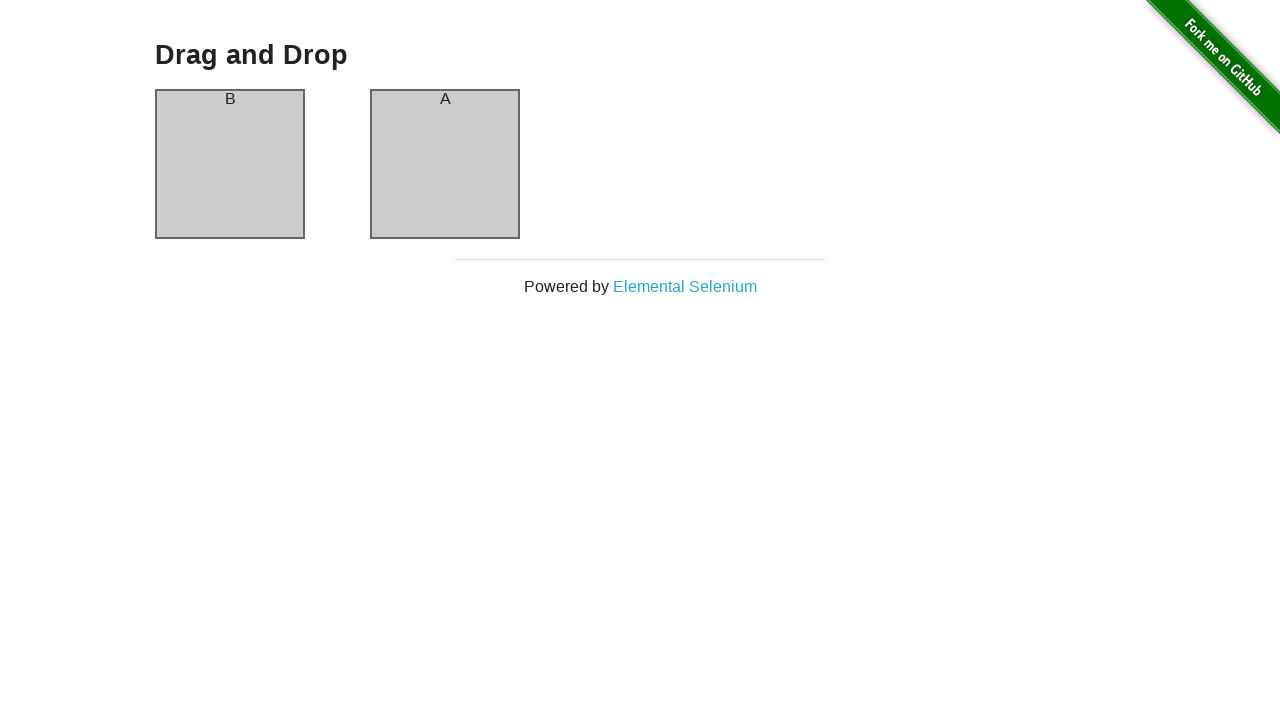

Waited for drag and drop operation to complete
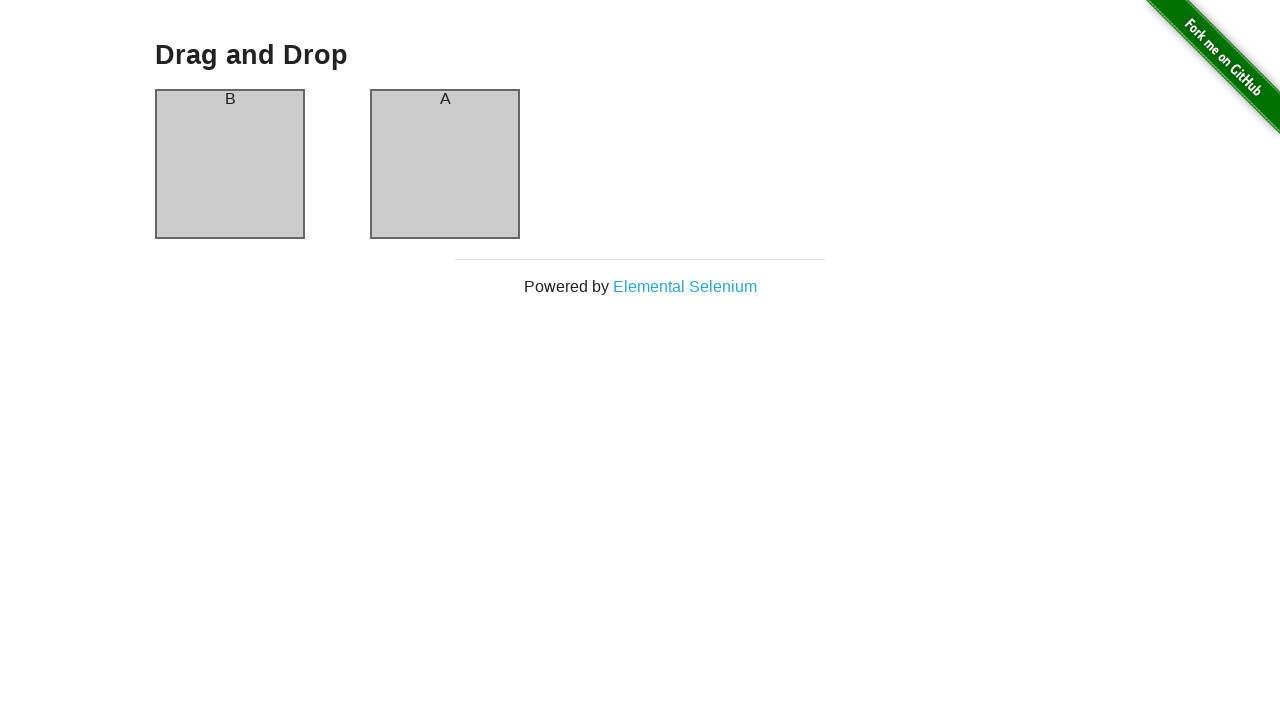

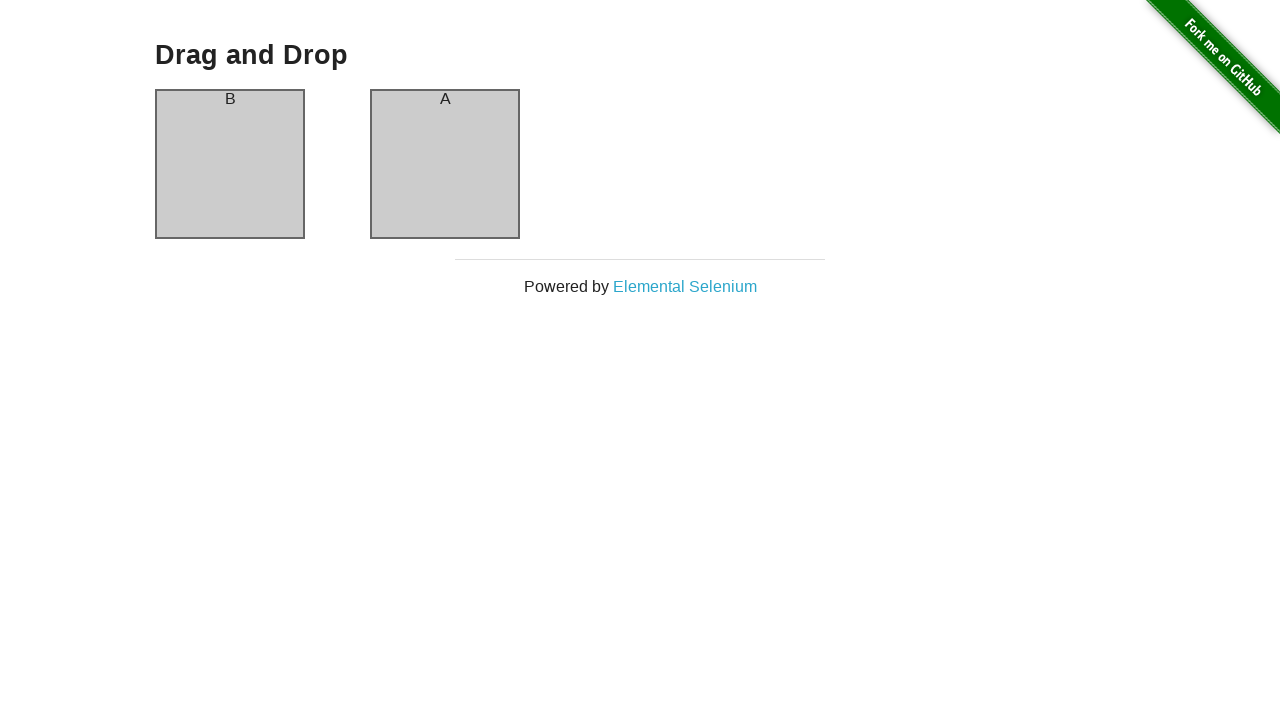